Tests window/tab handling by clicking a button that opens a new tab, switching between the original and new tabs, then navigating to the Home page.

Starting URL: https://practice.cydeo.com/windows

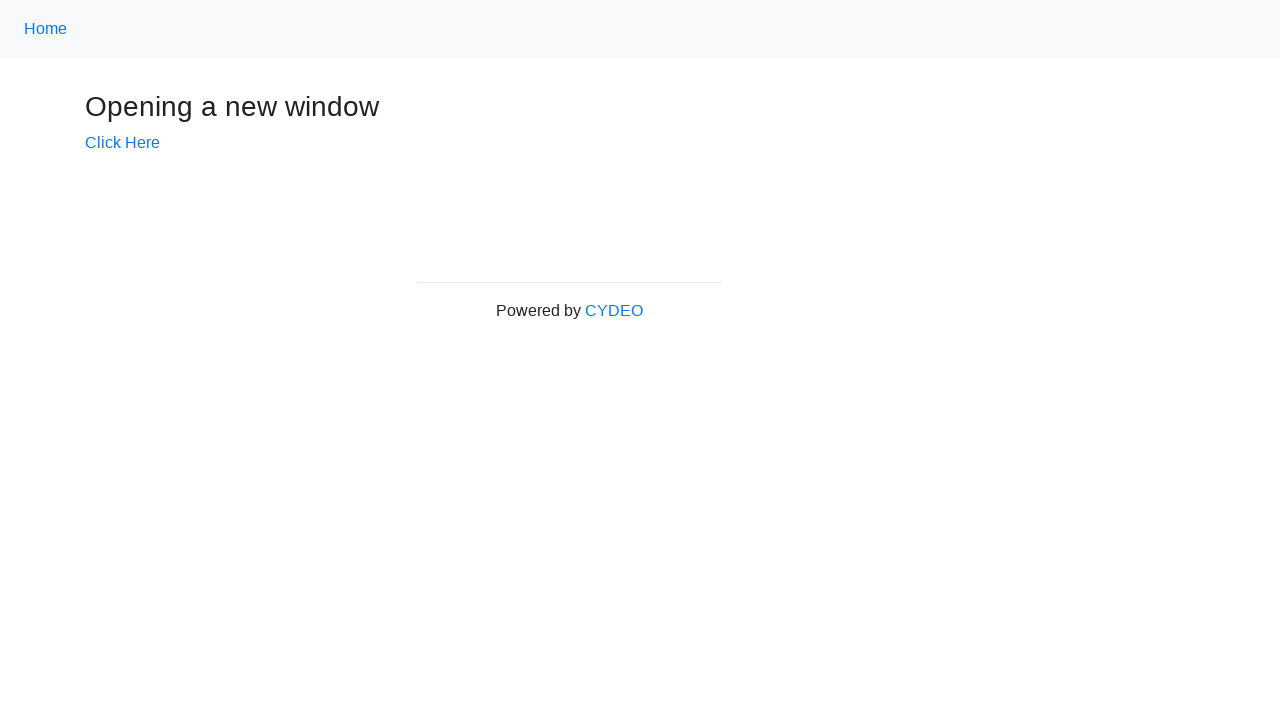

Clicked 'Click Here' button to open new tab at (122, 143) on text=Click Here
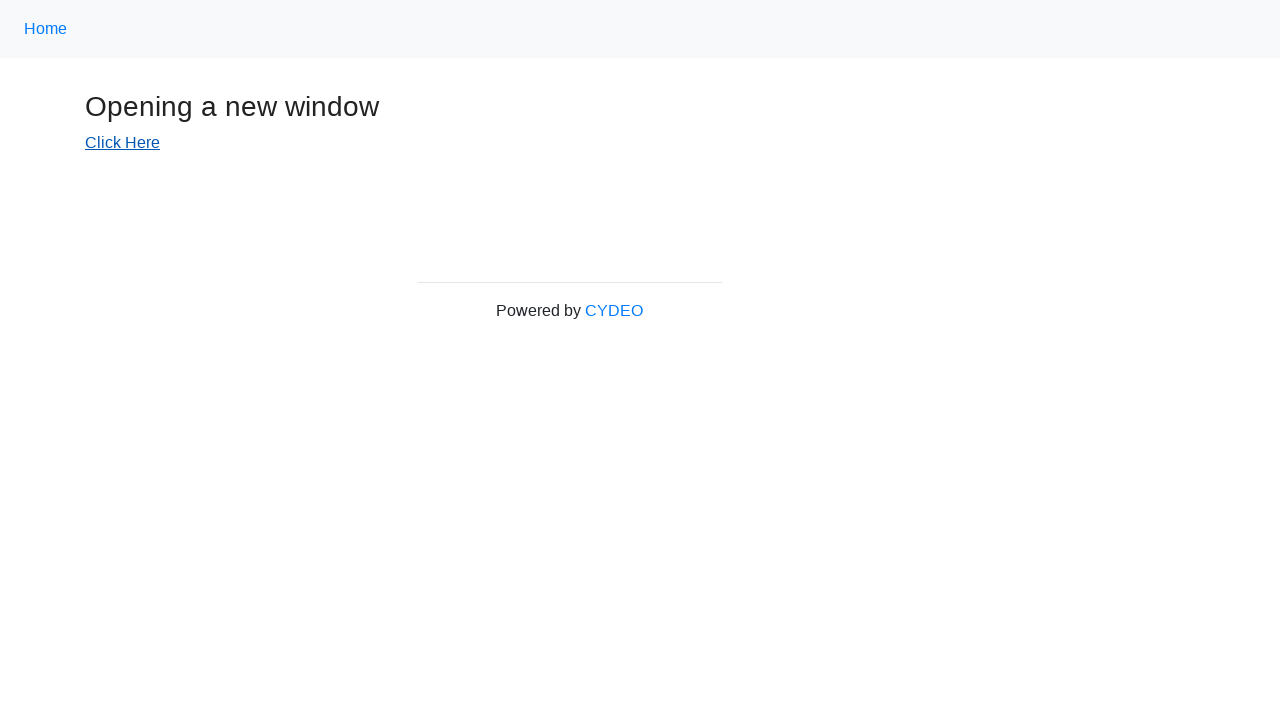

Captured reference to newly opened tab
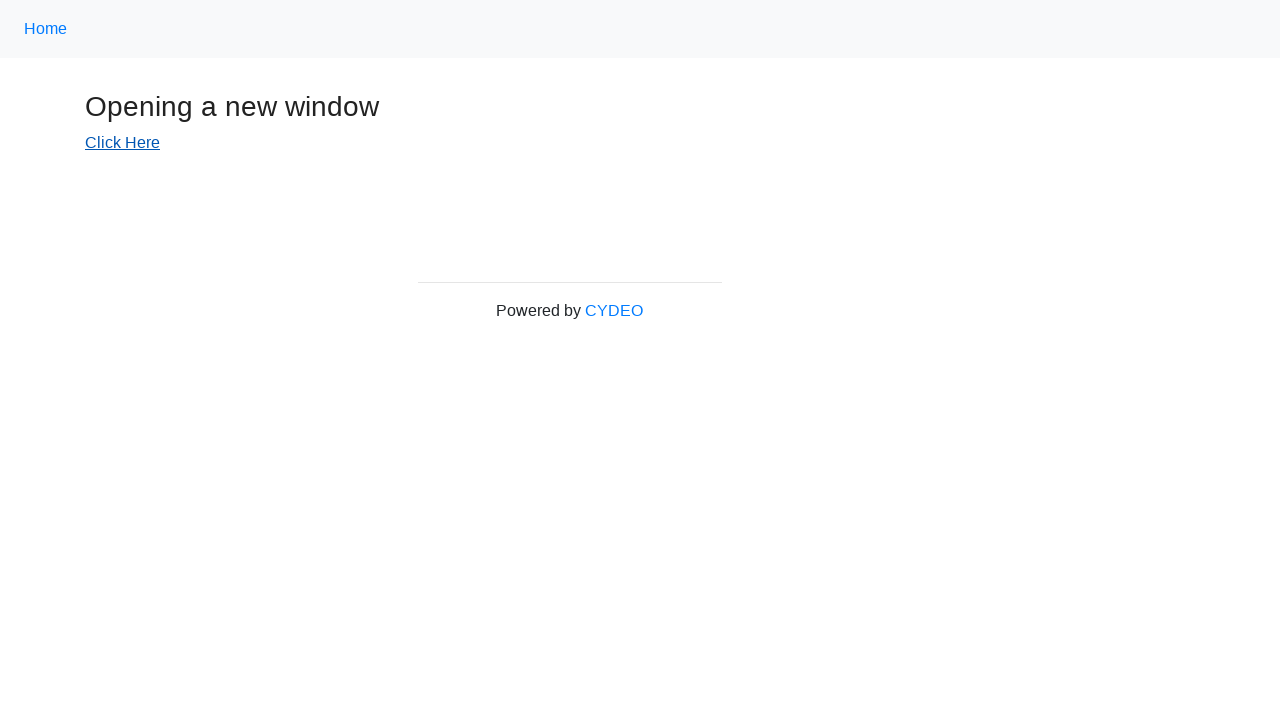

New tab finished loading
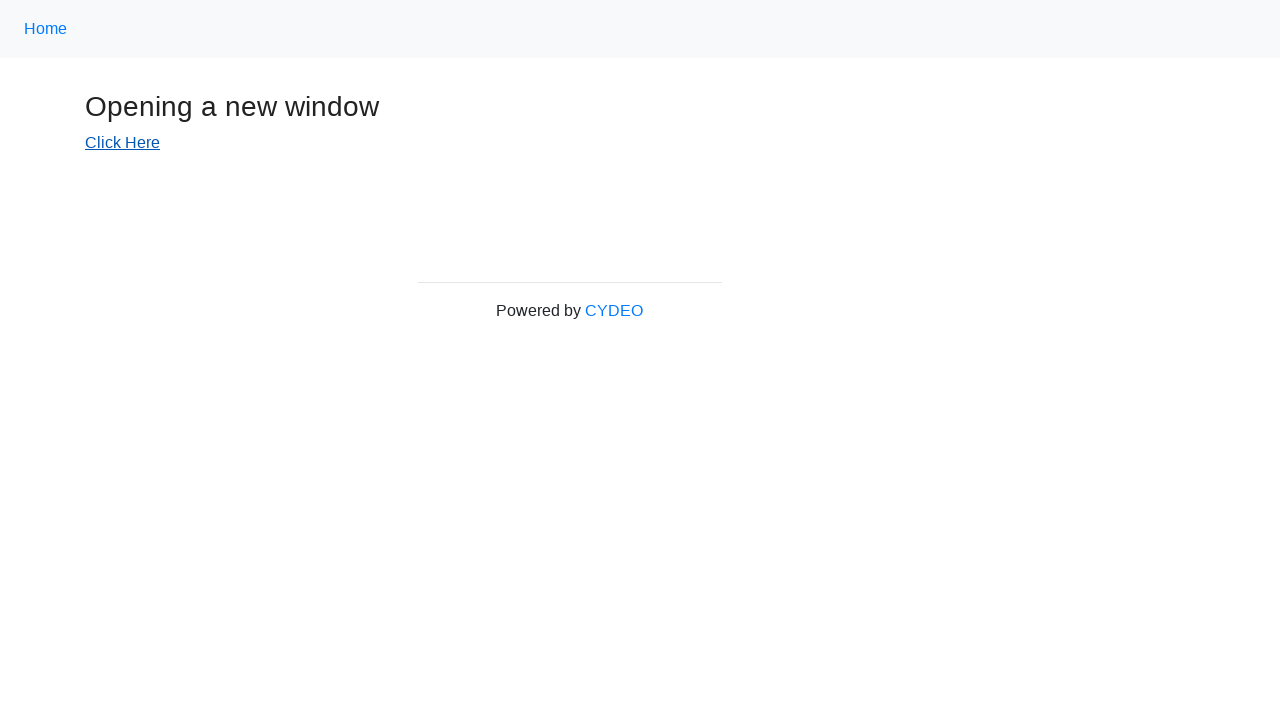

Switched to original tab
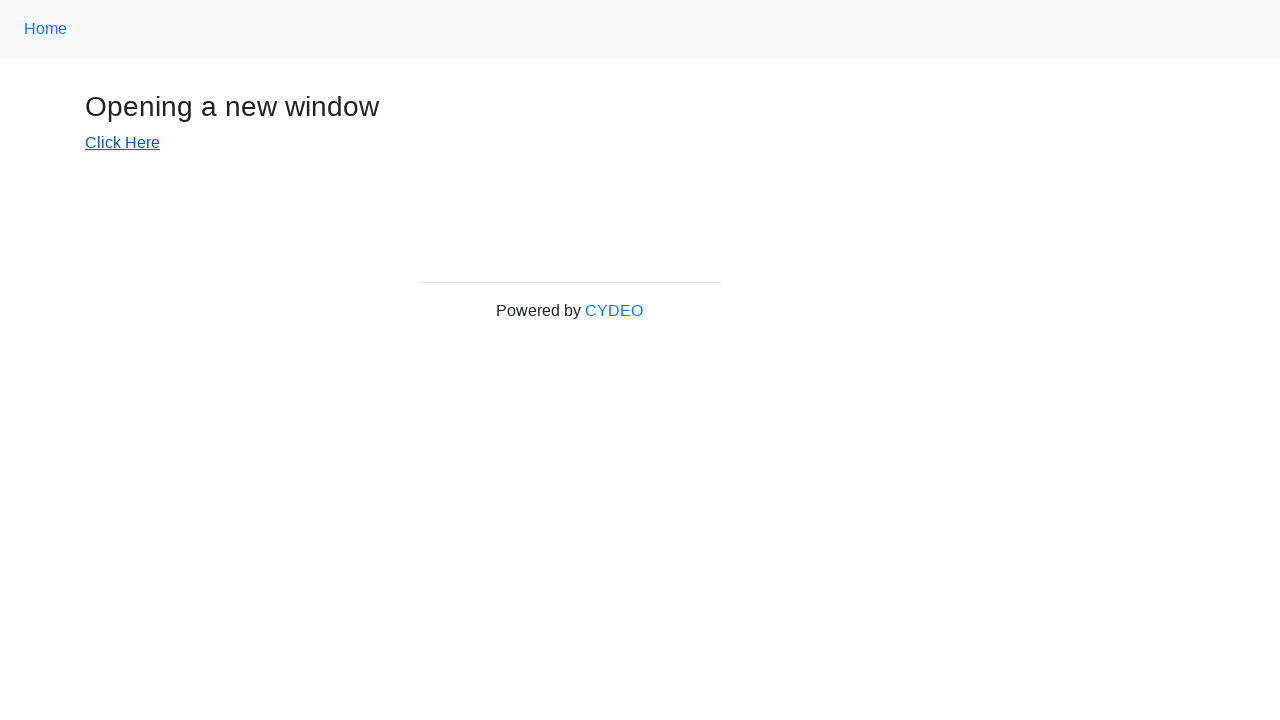

Switched to new tab
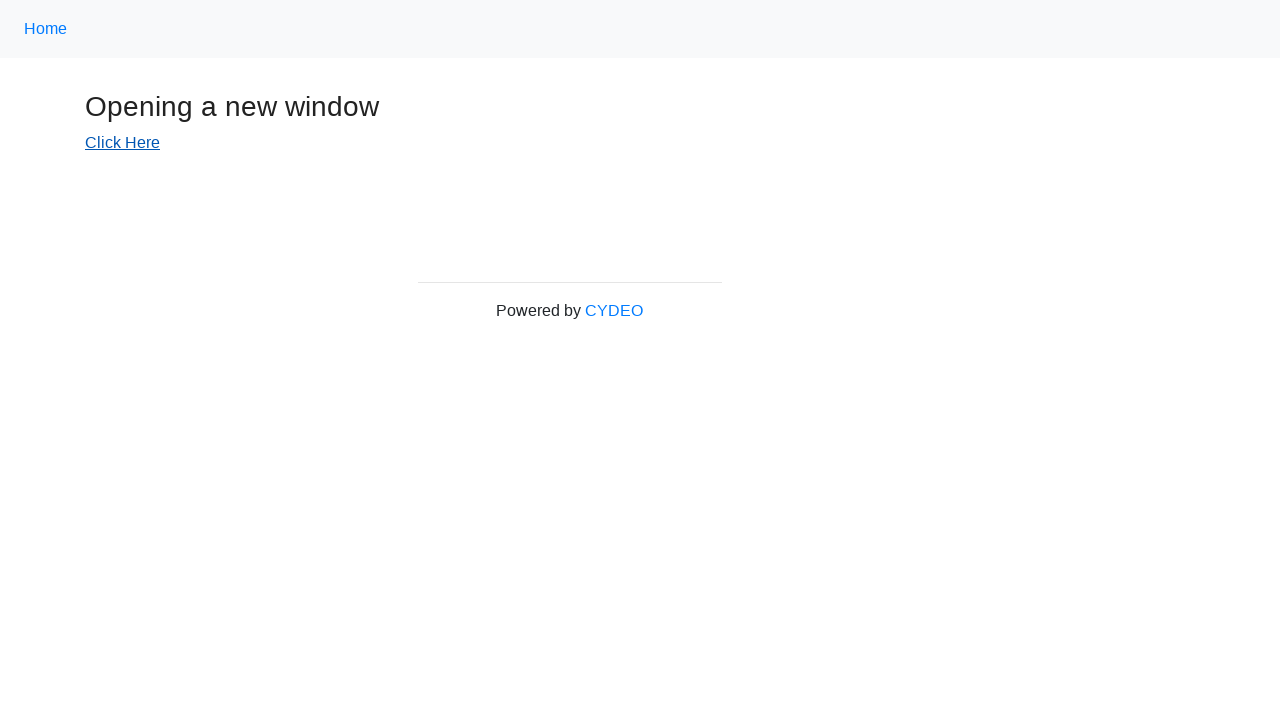

Switched back to original tab
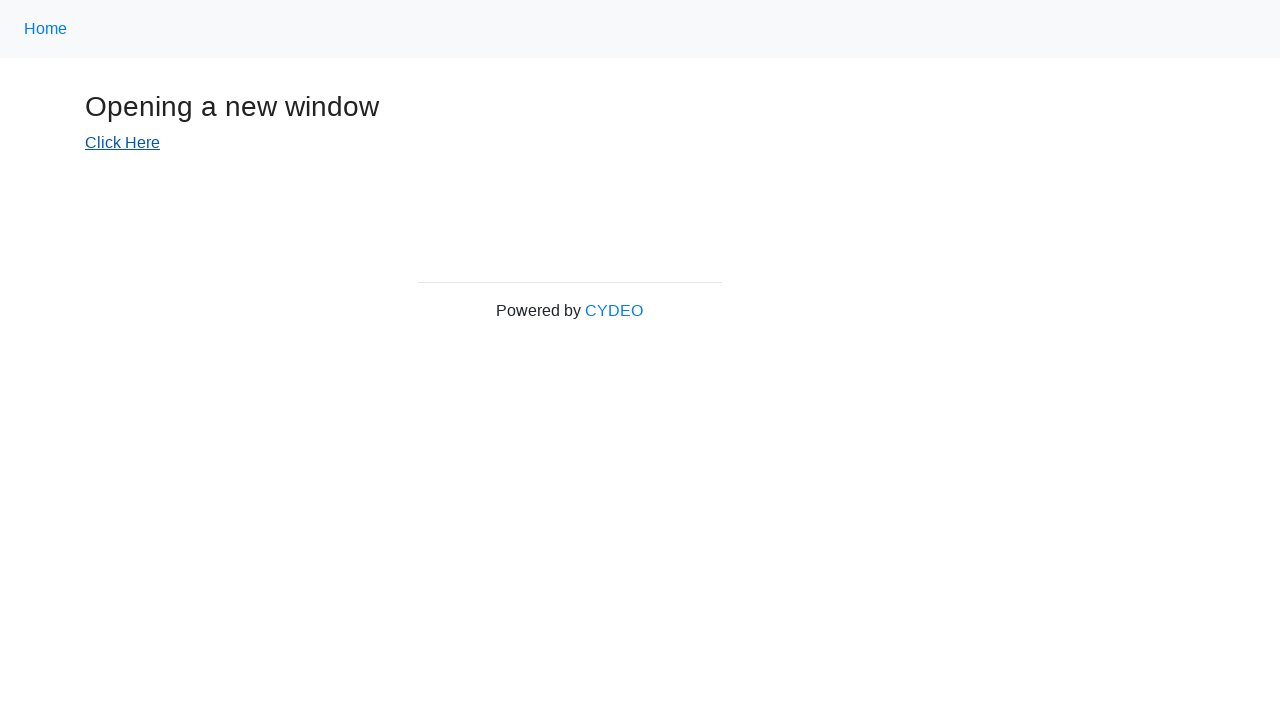

Clicked Home link on original tab at (46, 29) on text=Home
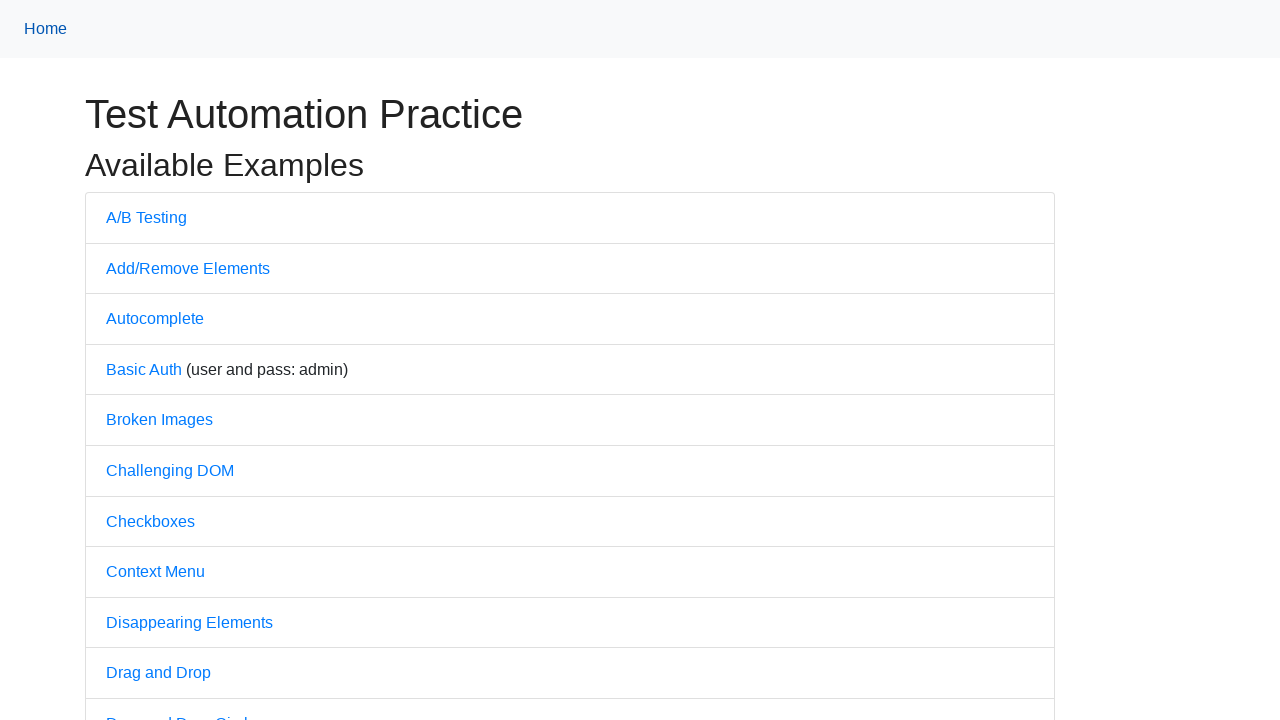

Home page finished loading
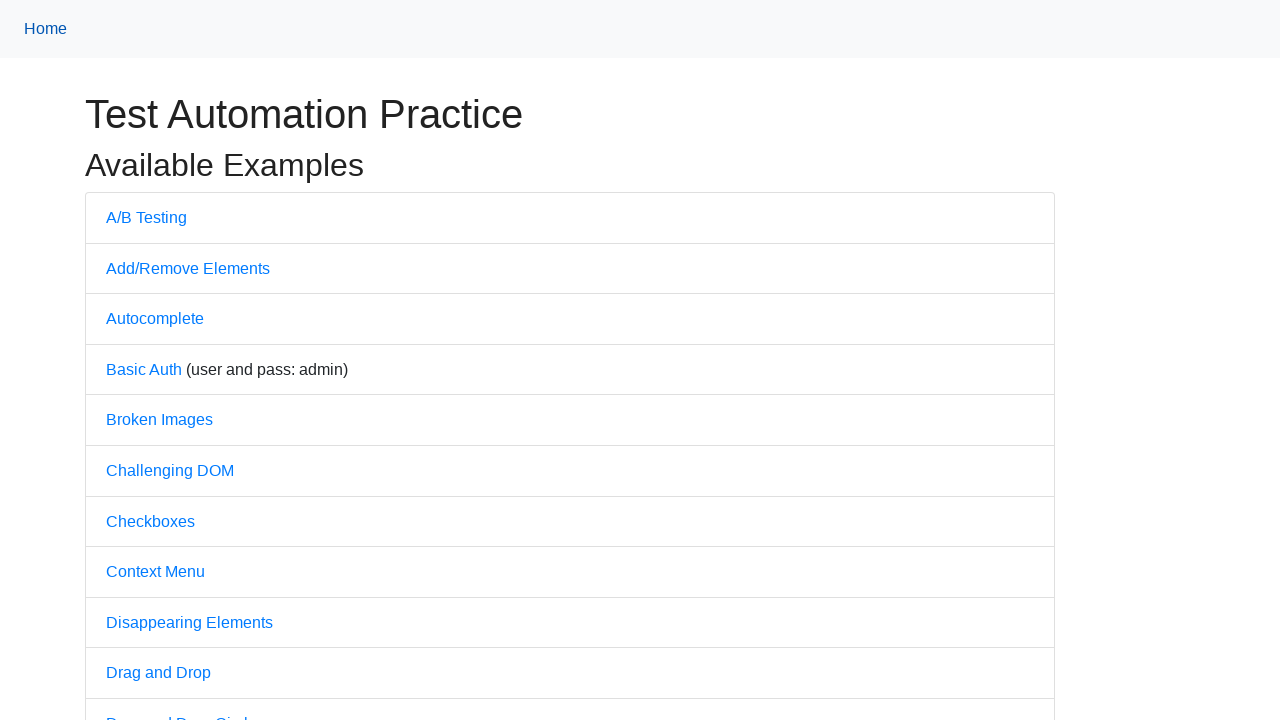

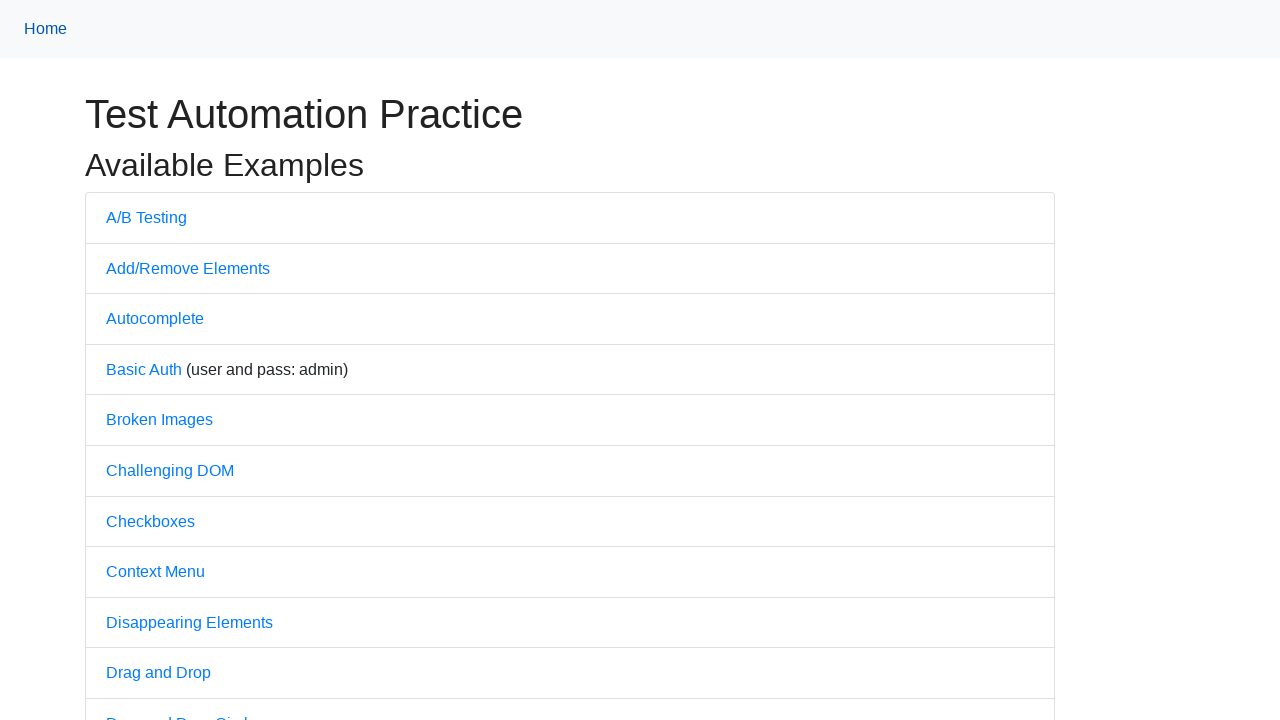